Gets the random ID attribute from a text element and verifies the element's text contains the word "random"

Starting URL: https://demoqa.com/dynamic-properties

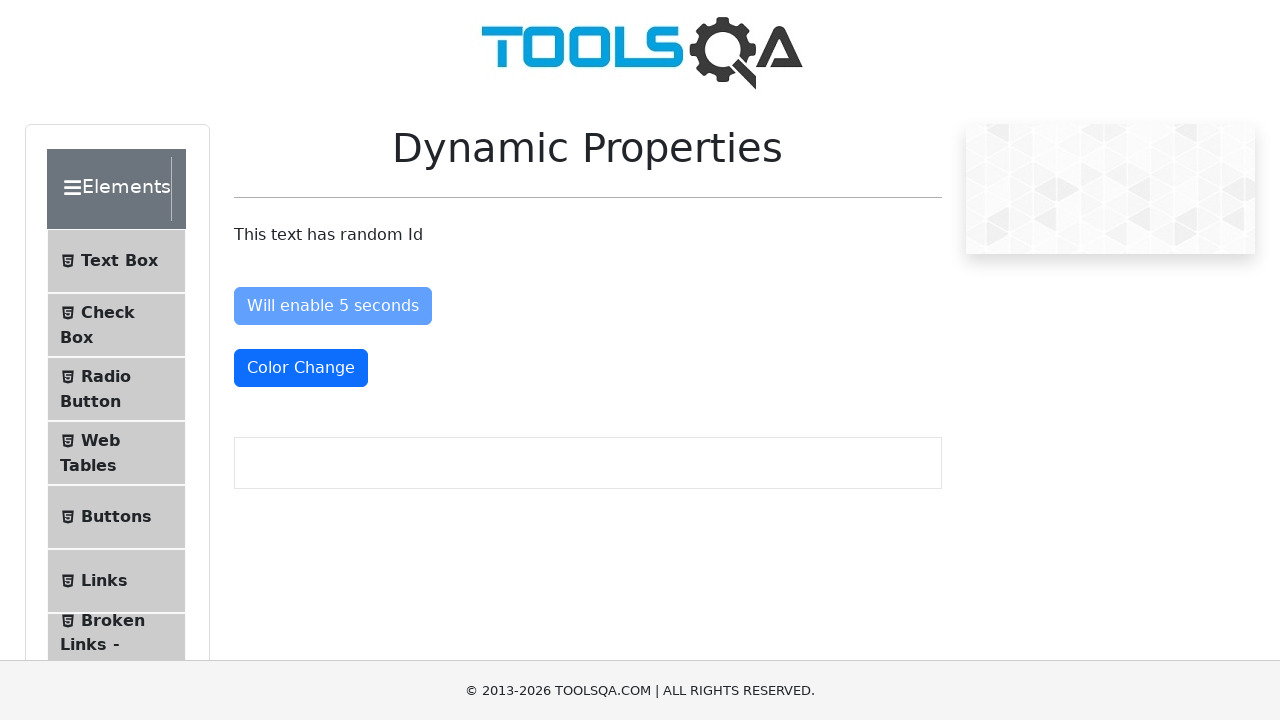

Navigated to DemoQA dynamic properties page
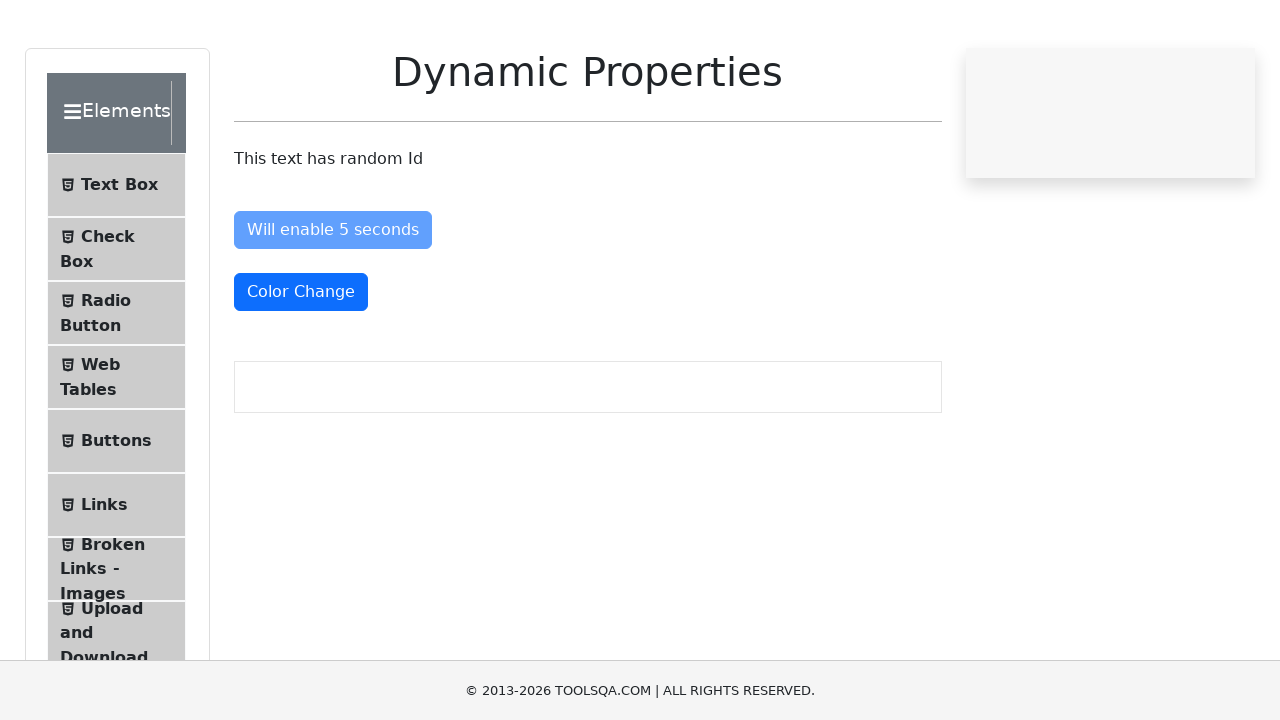

Located element with text 'This text has random Id'
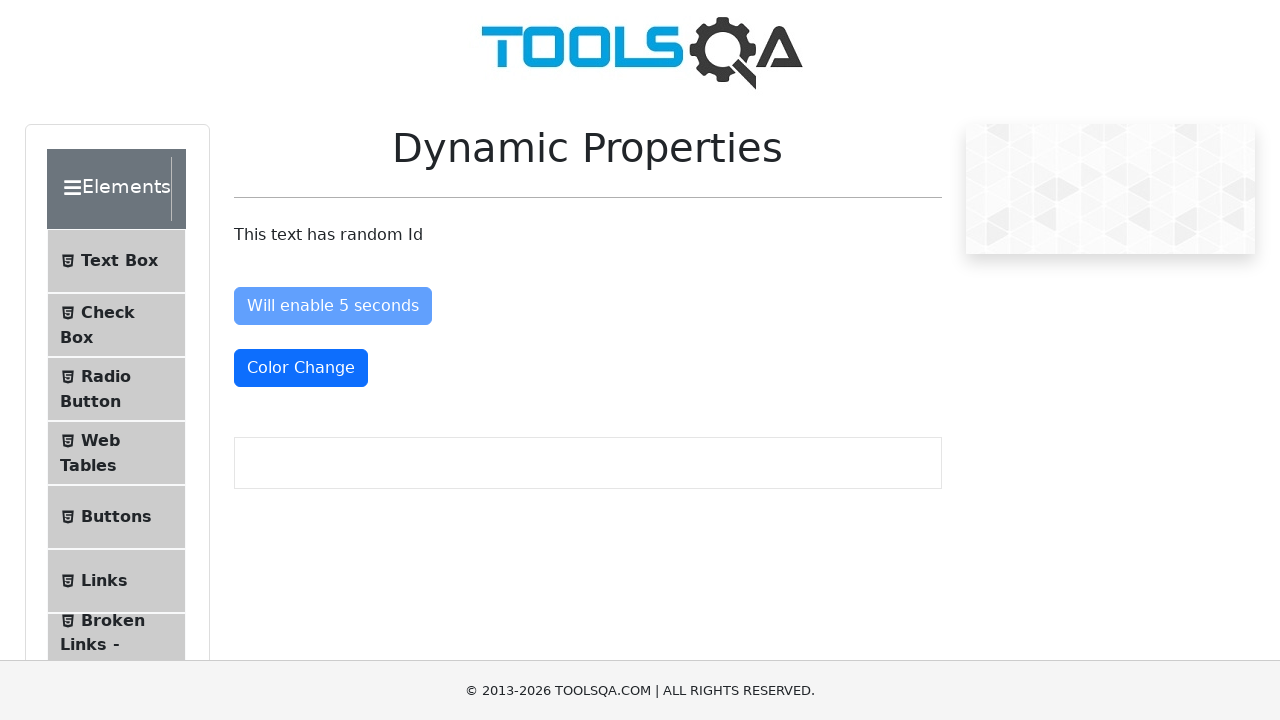

Retrieved random ID attribute: DYUne
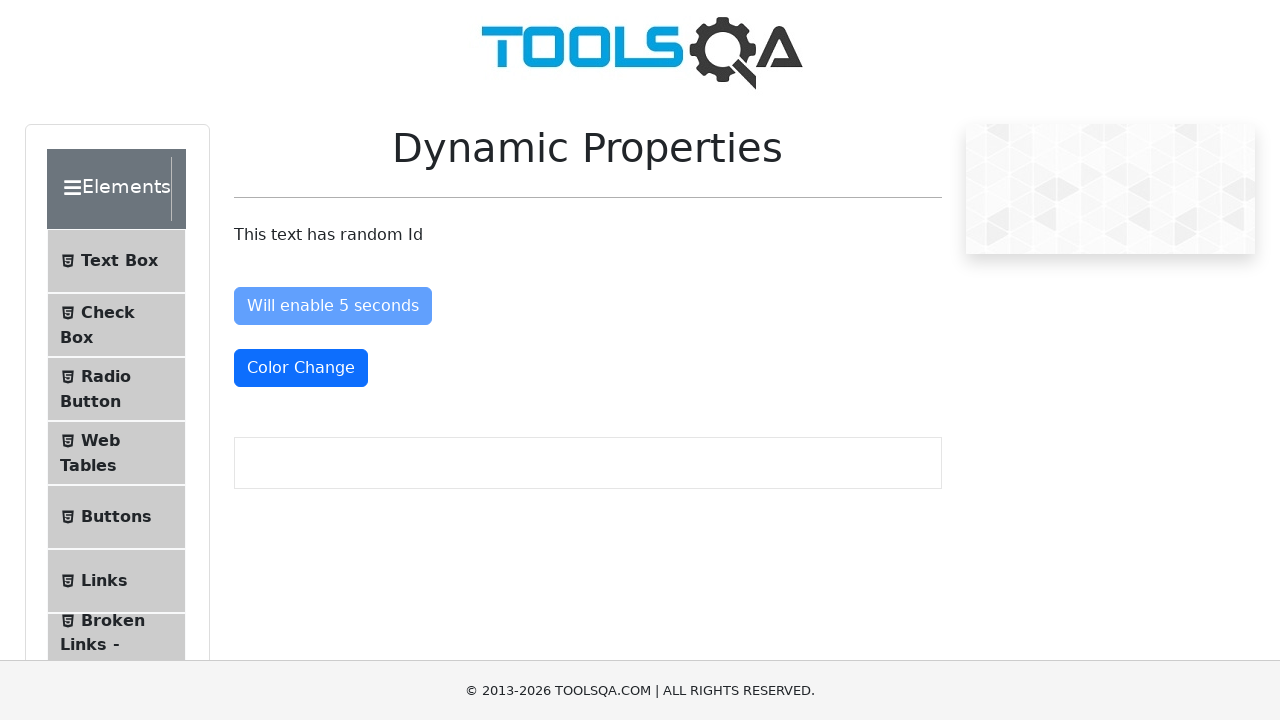

Located element by ID attribute: DYUne
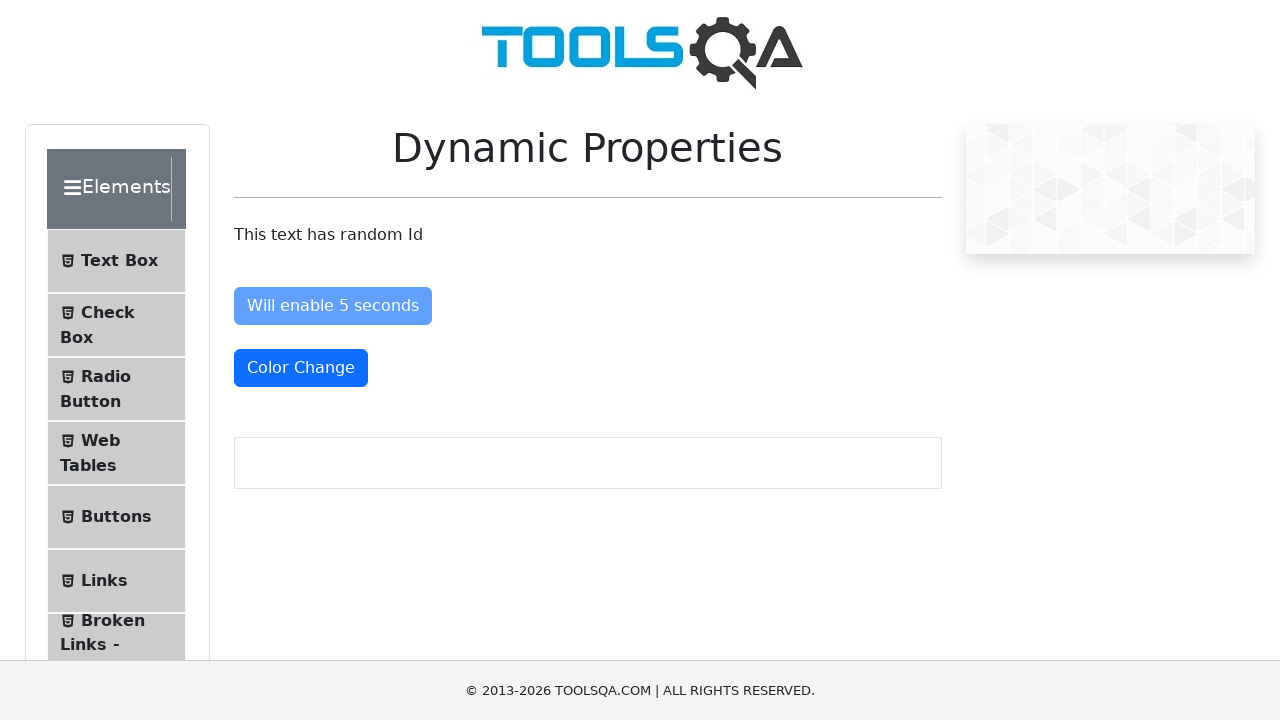

Retrieved text content: This text has random Id
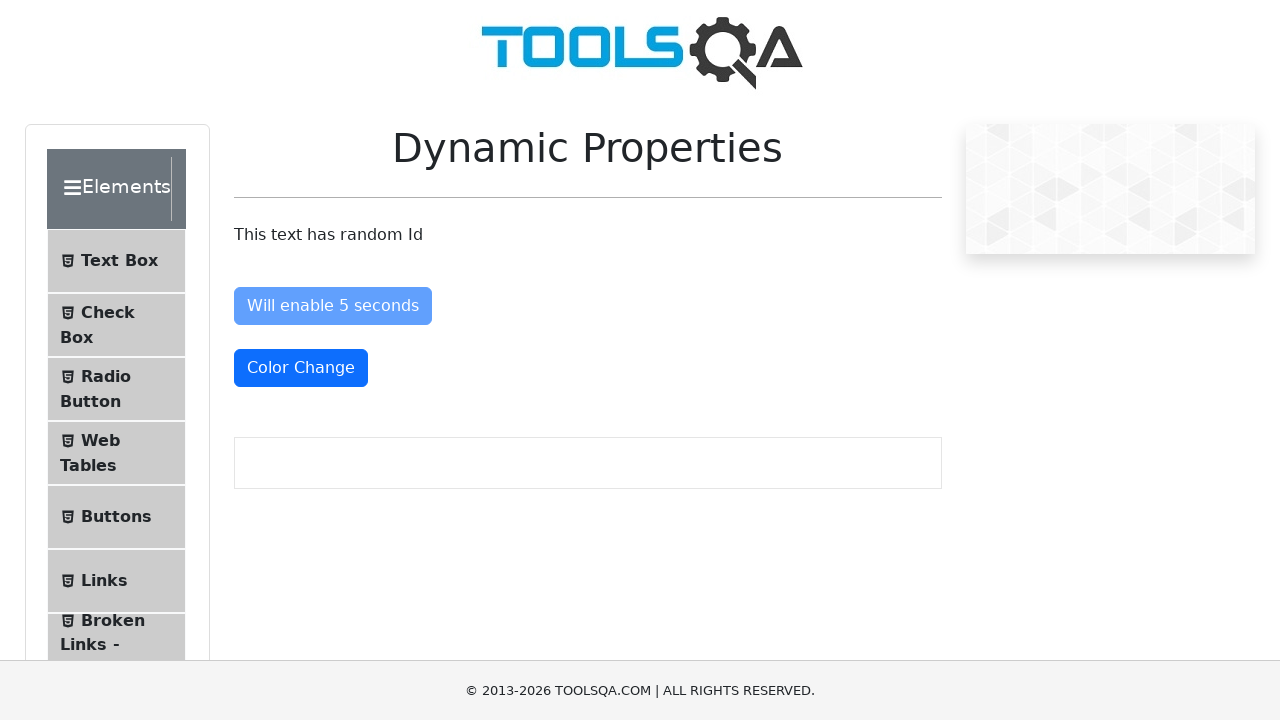

Verified that element text contains 'random'
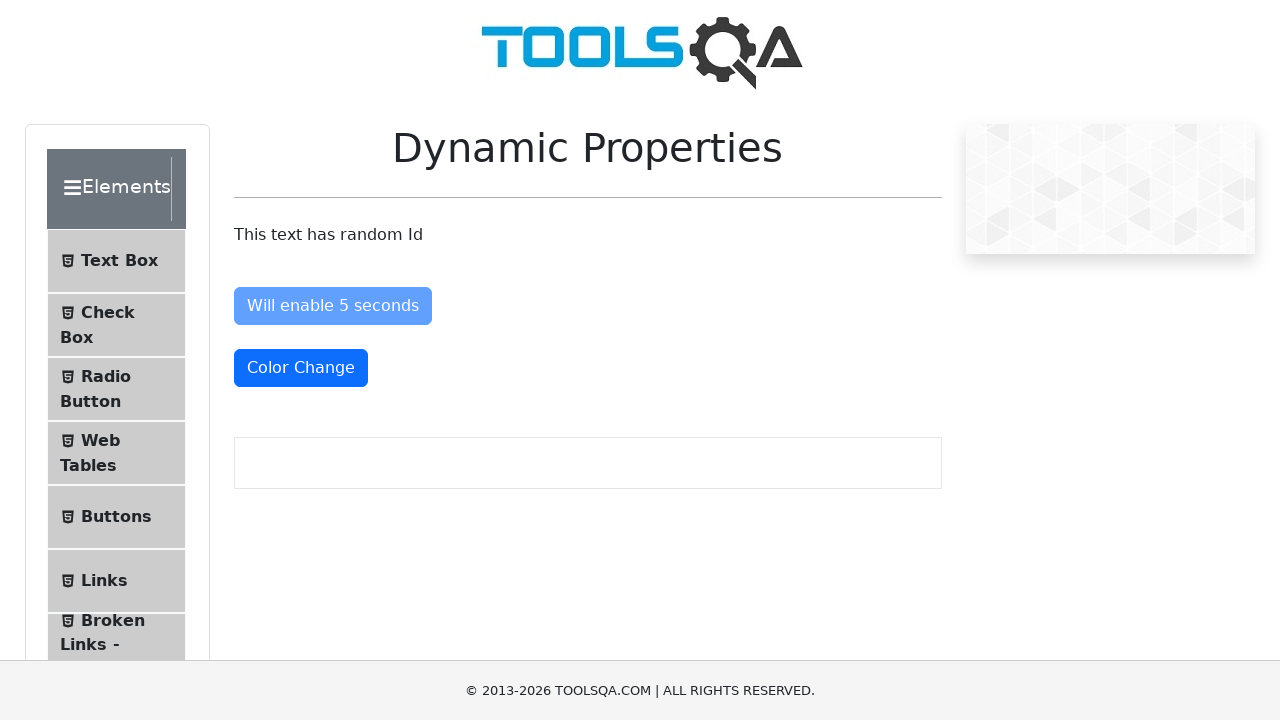

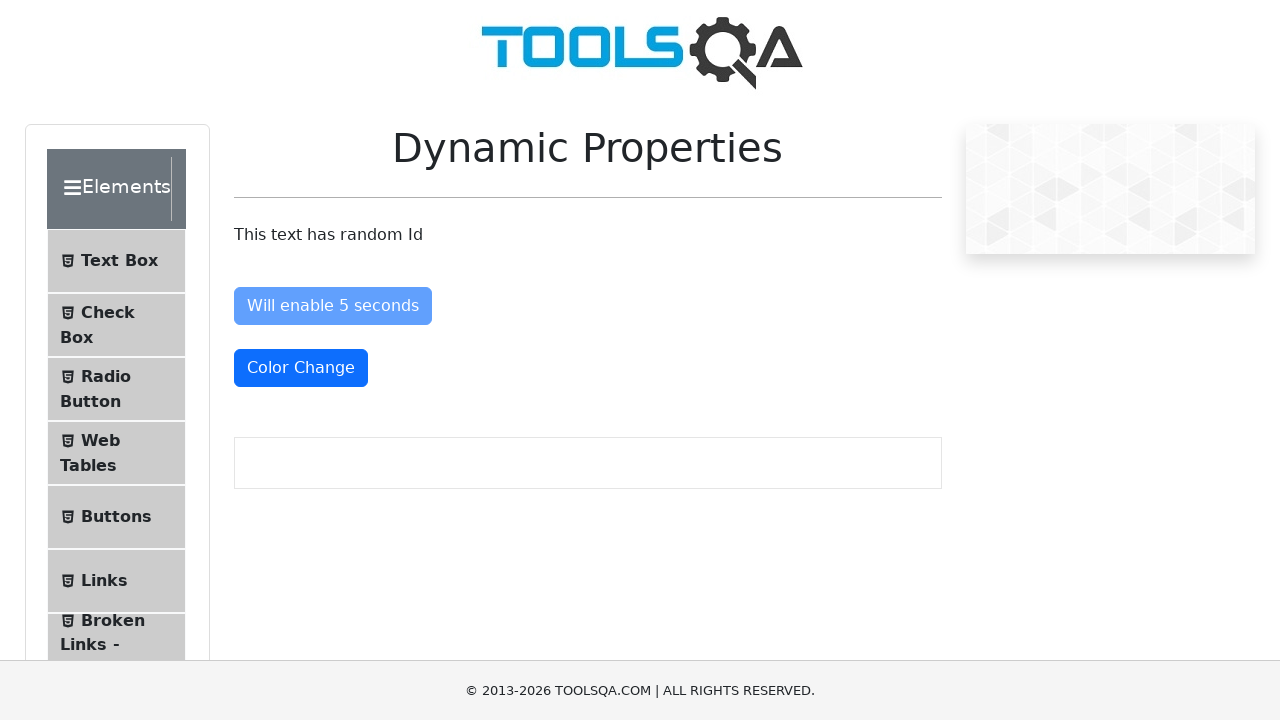